Tests a slow file download by setting a delay value, entering content into a text area, and clicking a download button on a test page

Starting URL: https://selenide.org/test-page/download.html

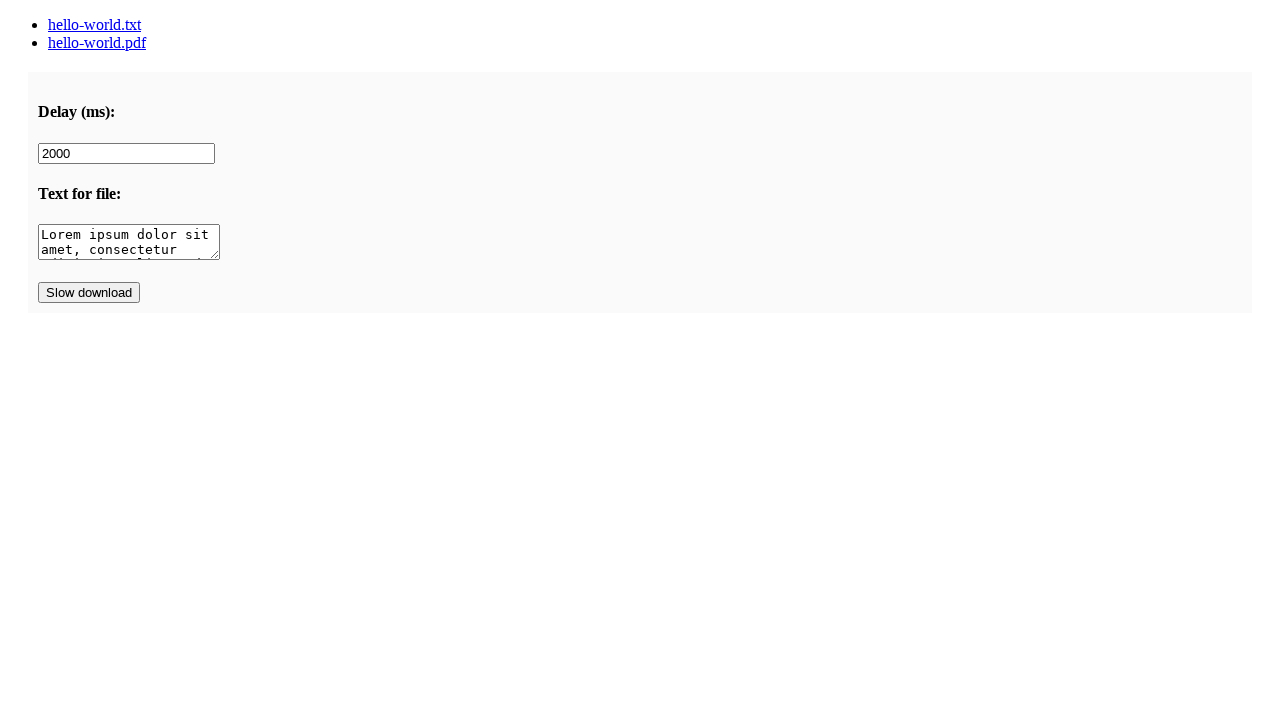

Set download delay value to 3000ms on input[name='delay']
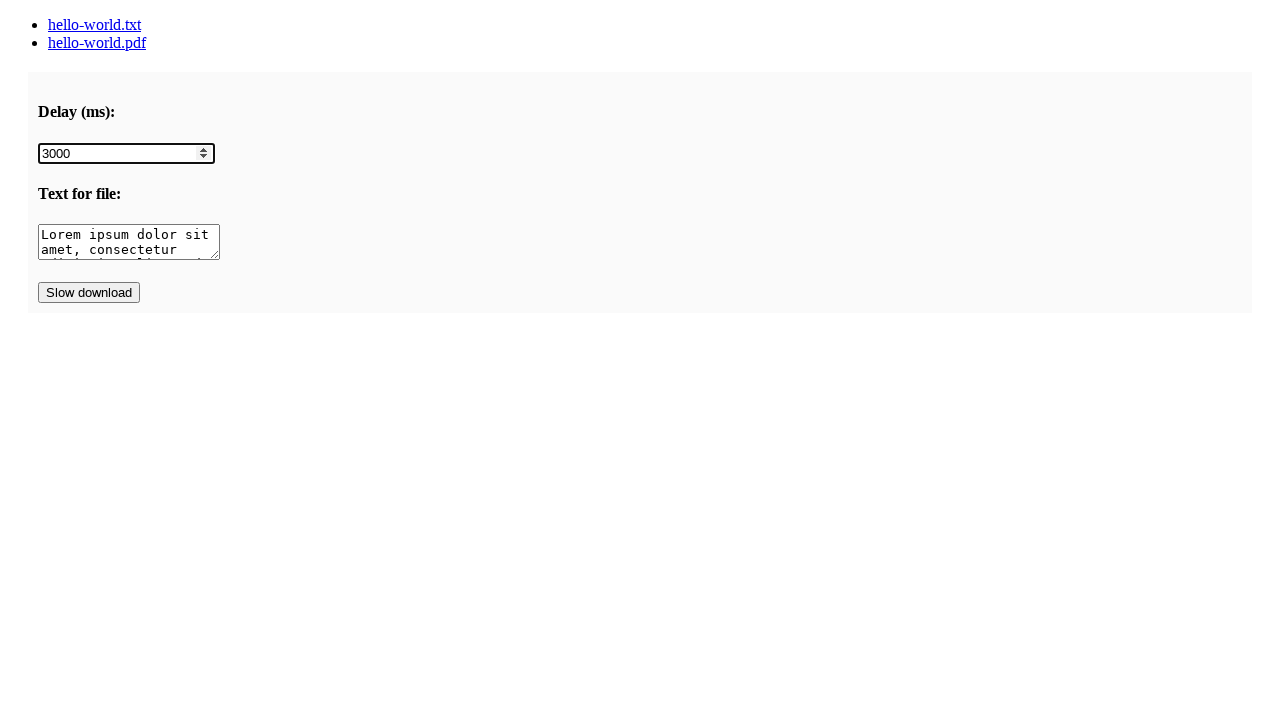

Filled text area with Lorem ipsum content on #lore-ipsum
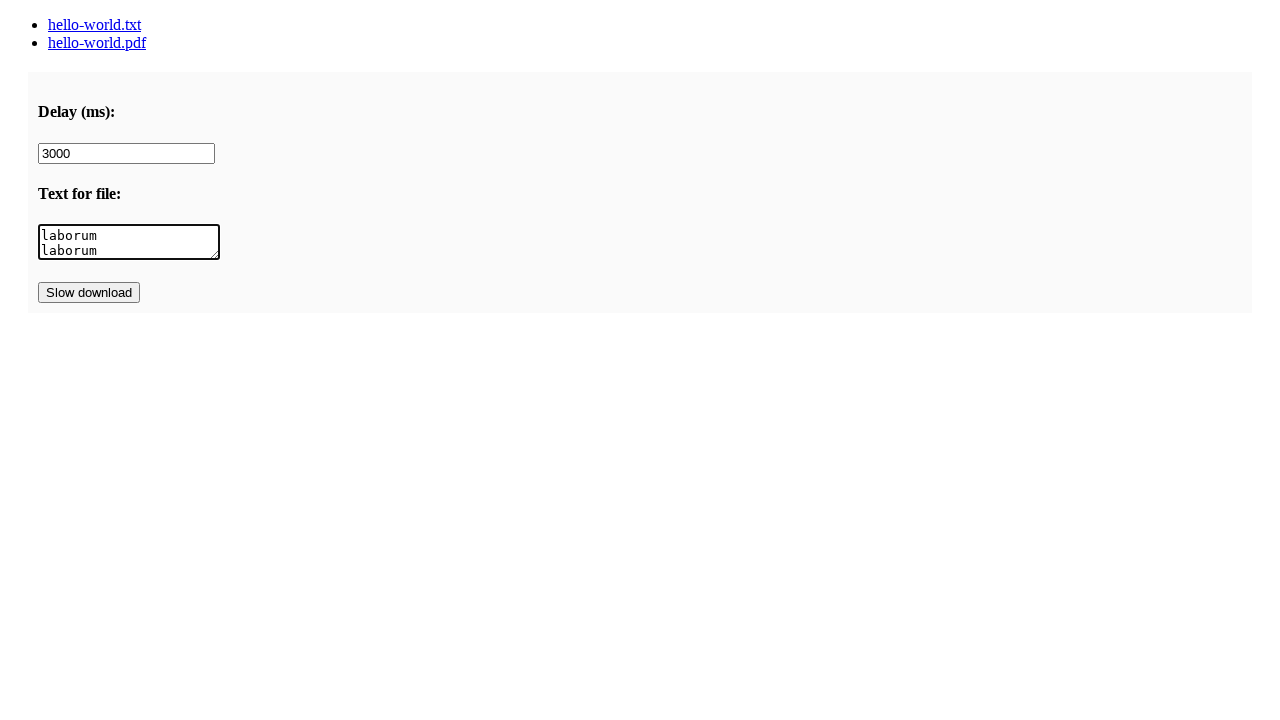

Clicked slow download button at (89, 293) on #slow-download
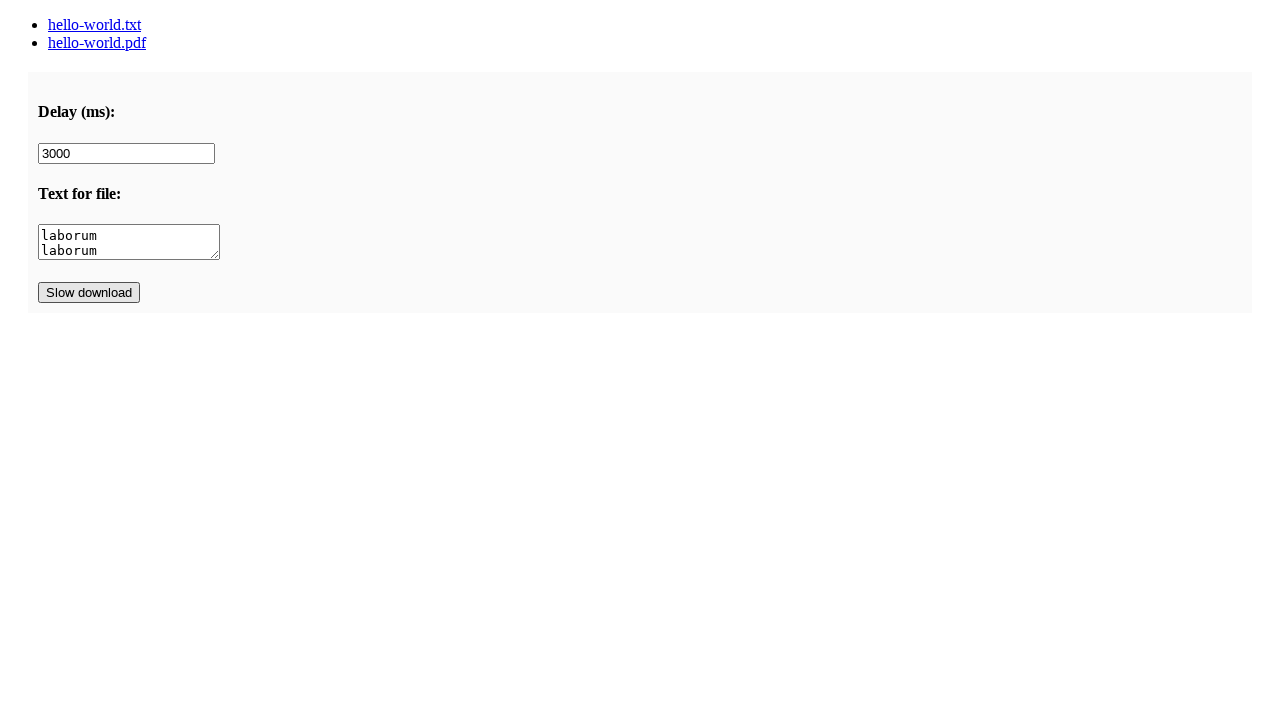

Waited 1000ms for download to potentially start
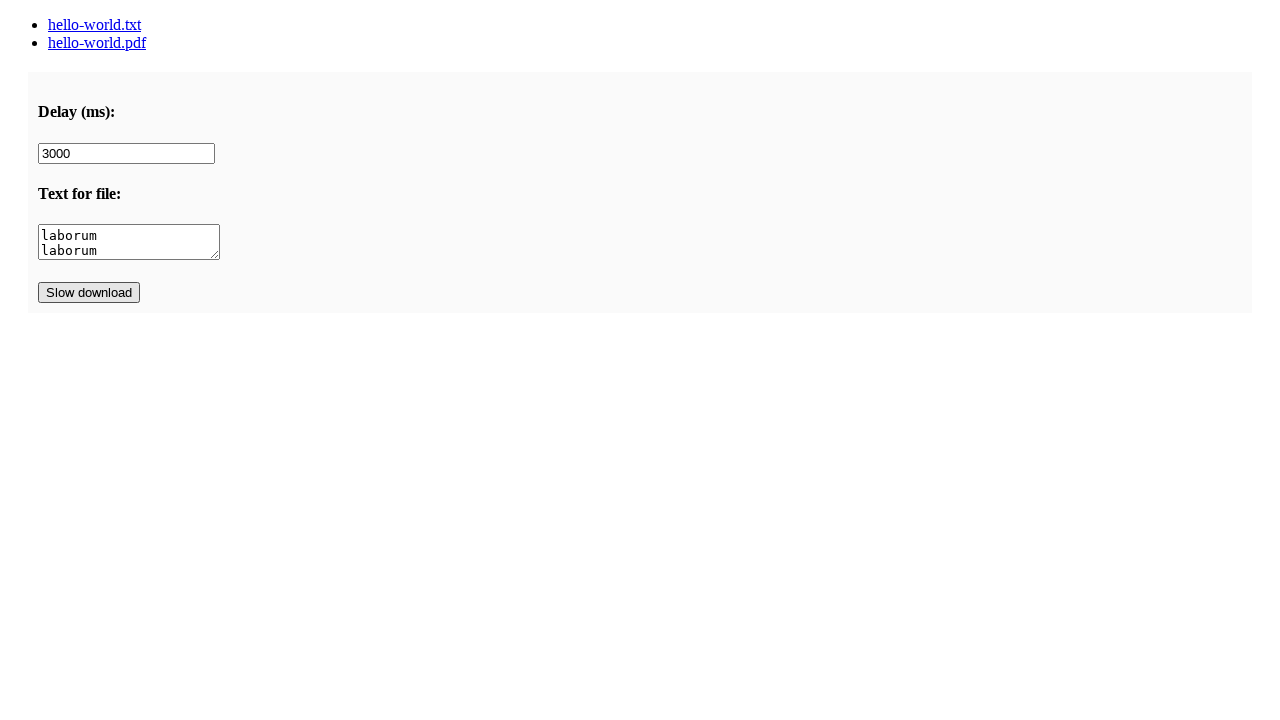

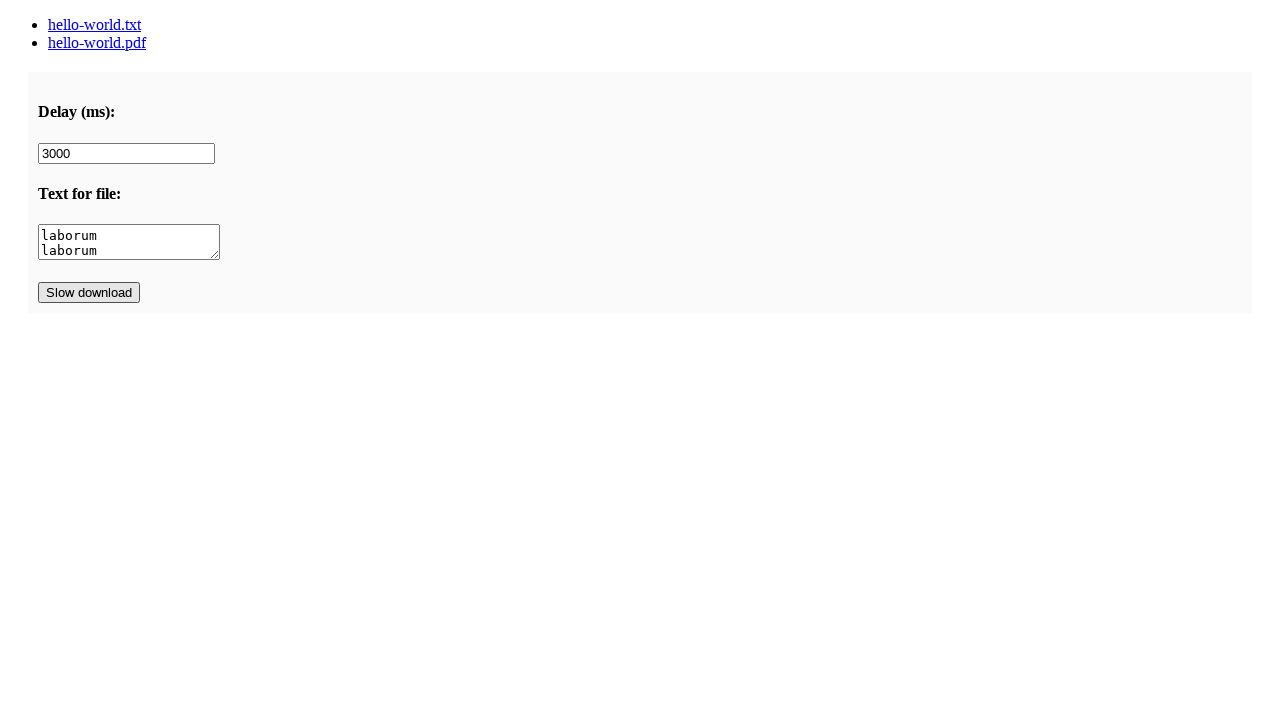